Navigates to JPL Space images page and clicks the full image button to display the featured image in a lightbox

Starting URL: https://data-class-jpl-space.s3.amazonaws.com/JPL_Space/index.html

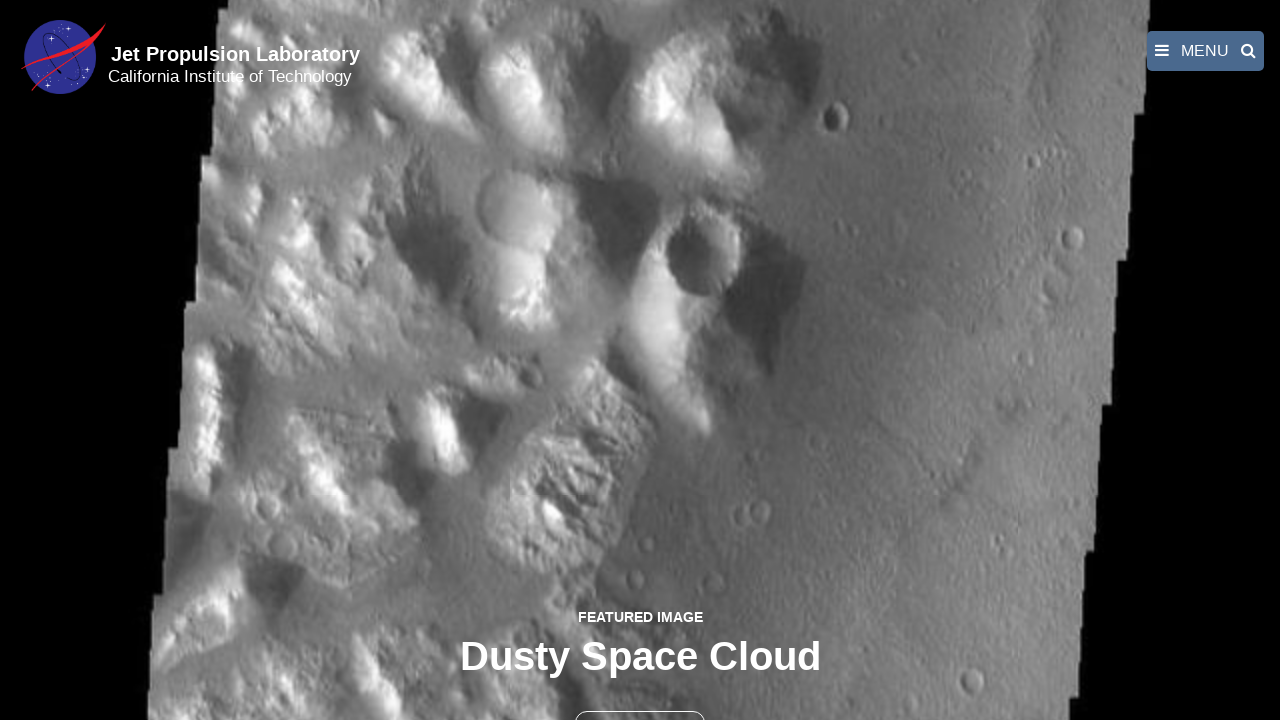

Navigated to JPL Space images page
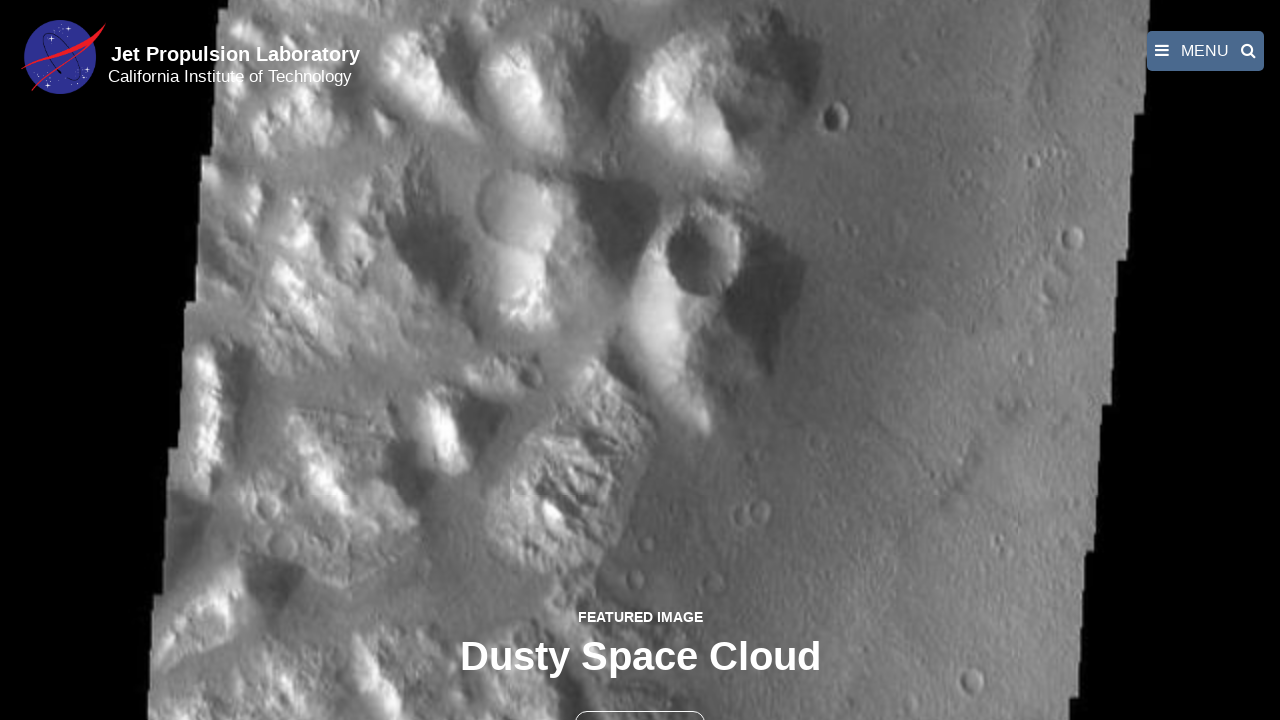

Clicked the full image button to display featured image in lightbox at (640, 699) on button >> nth=1
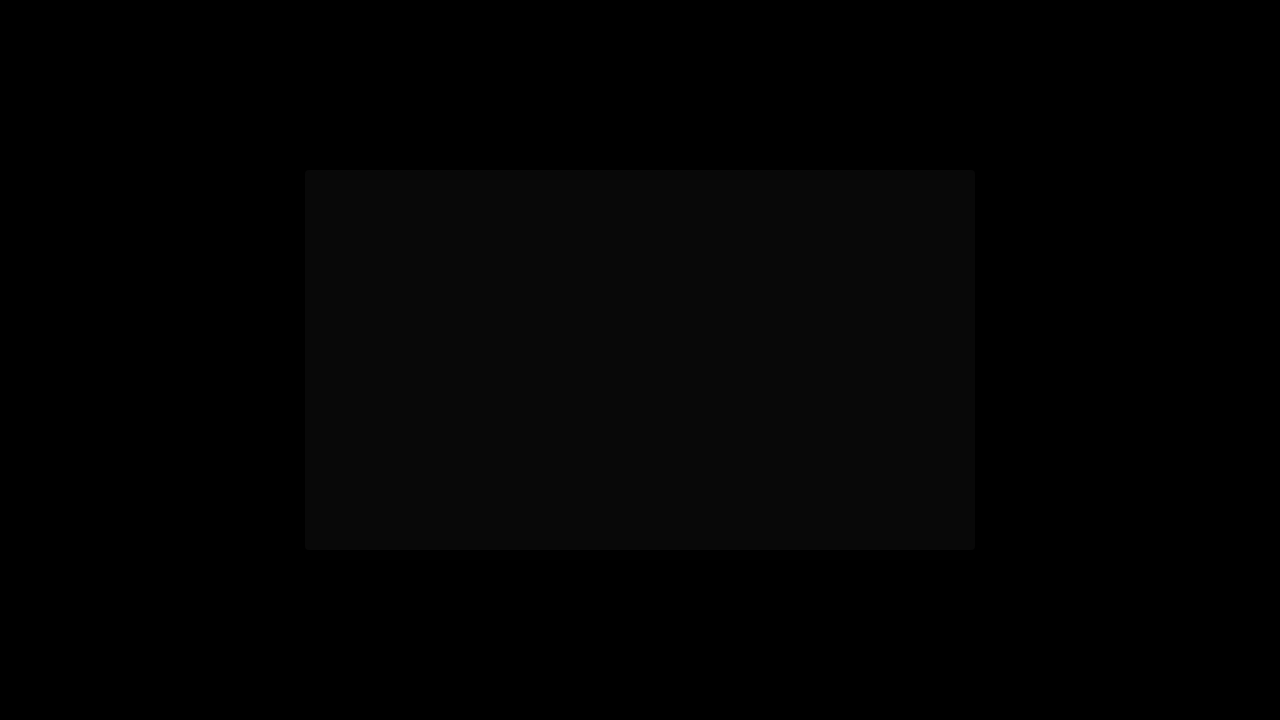

Fancybox lightbox image loaded successfully
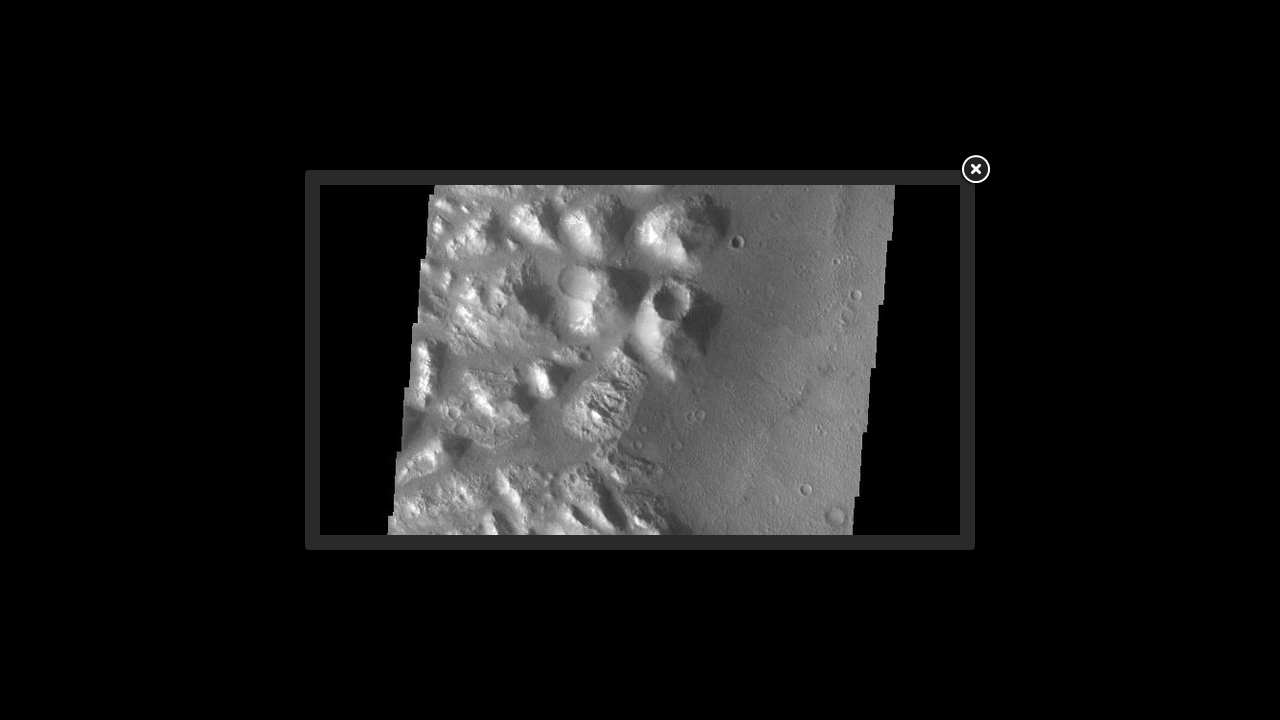

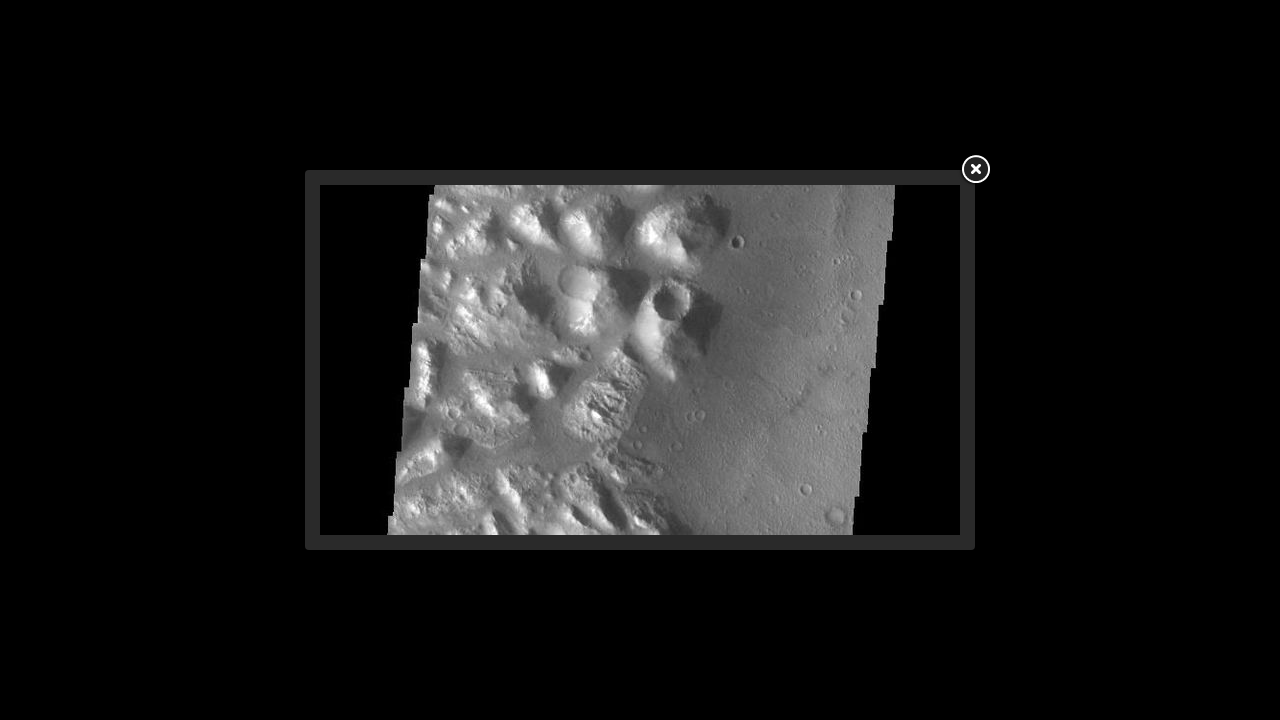